Tests the gamertag availability checker by entering a gamertag and verifying the availability result is displayed

Starting URL: https://www.gamertagavailability.com

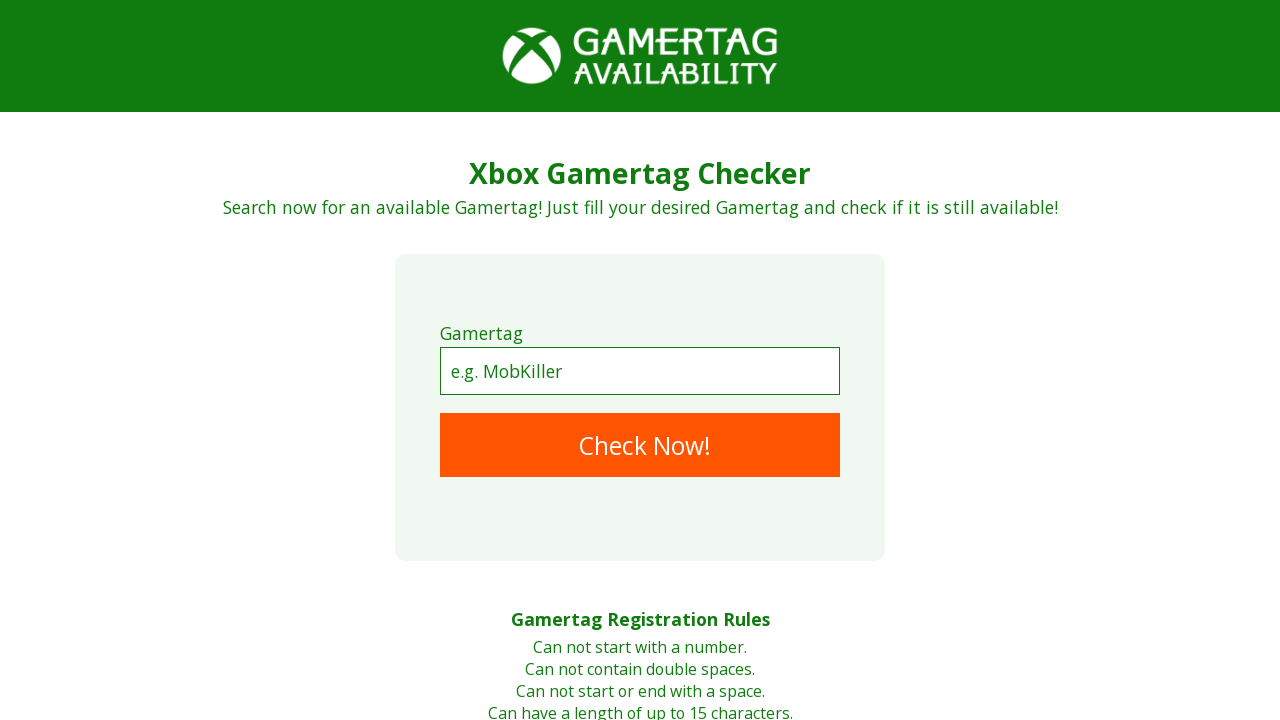

Gamertag input field loaded
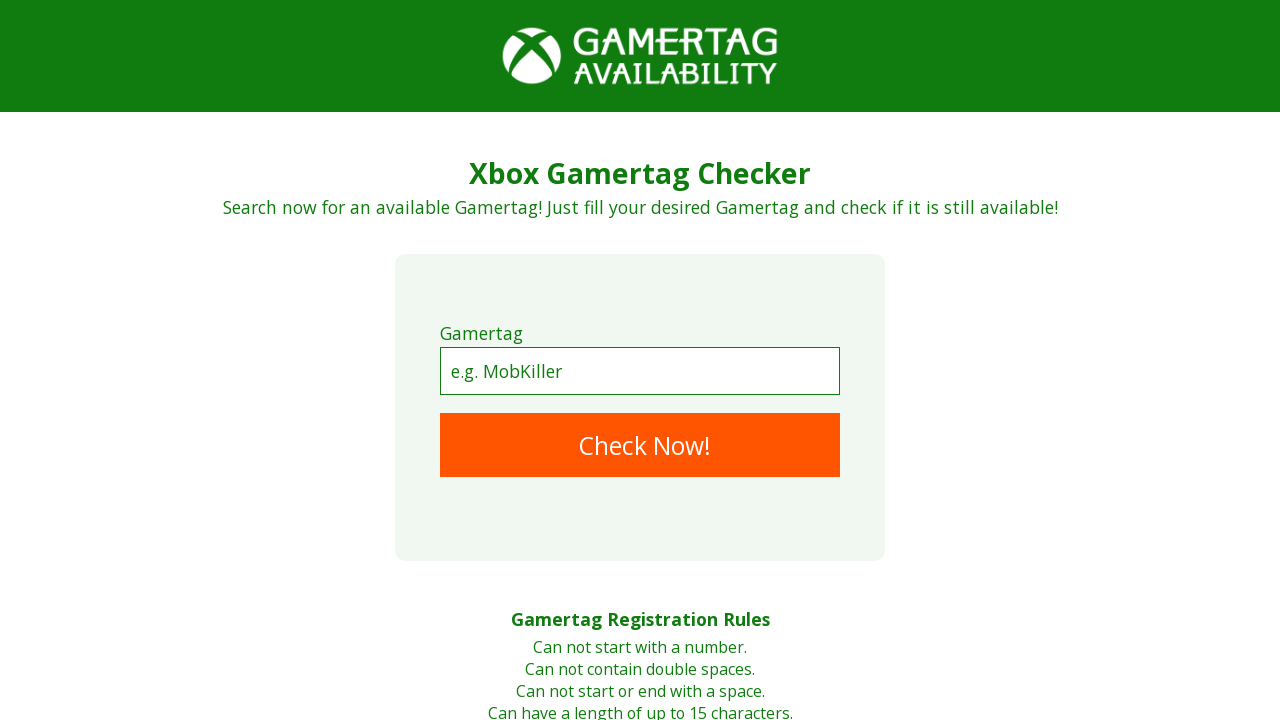

Entered gamertag 'TestGamer42' in the input field on #mytag
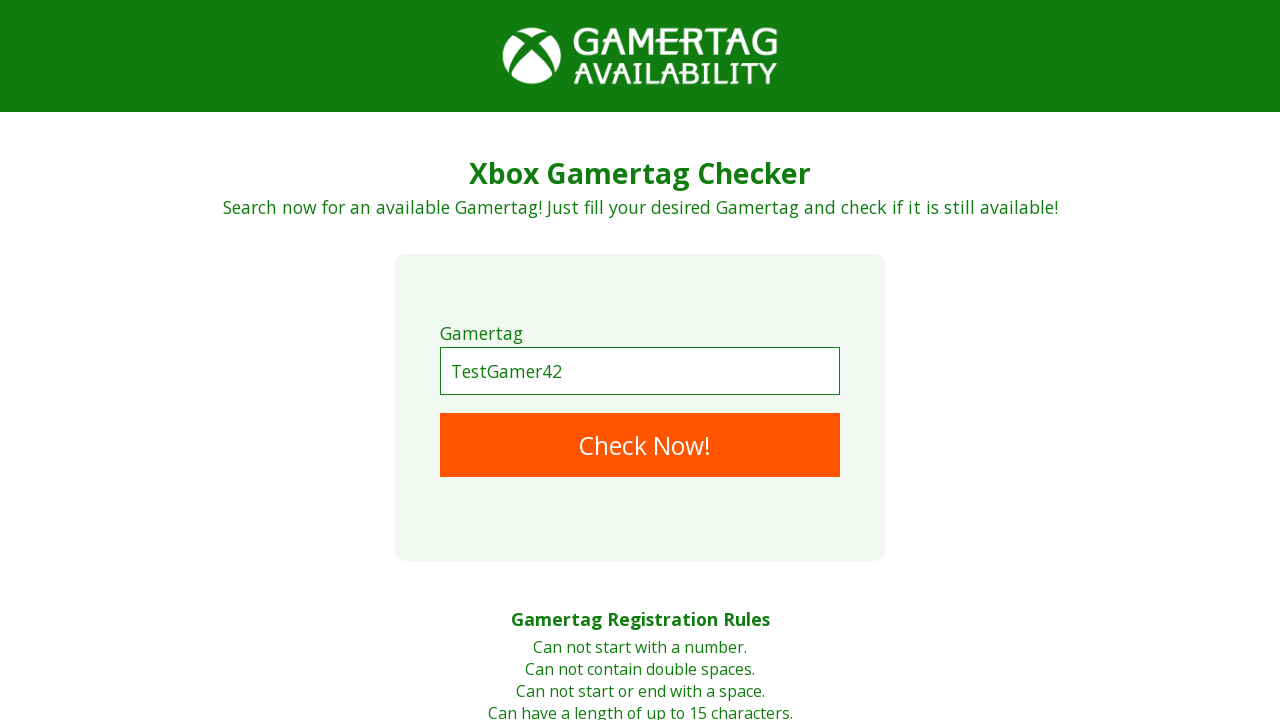

Pressed Enter to submit the gamertag search on #mytag
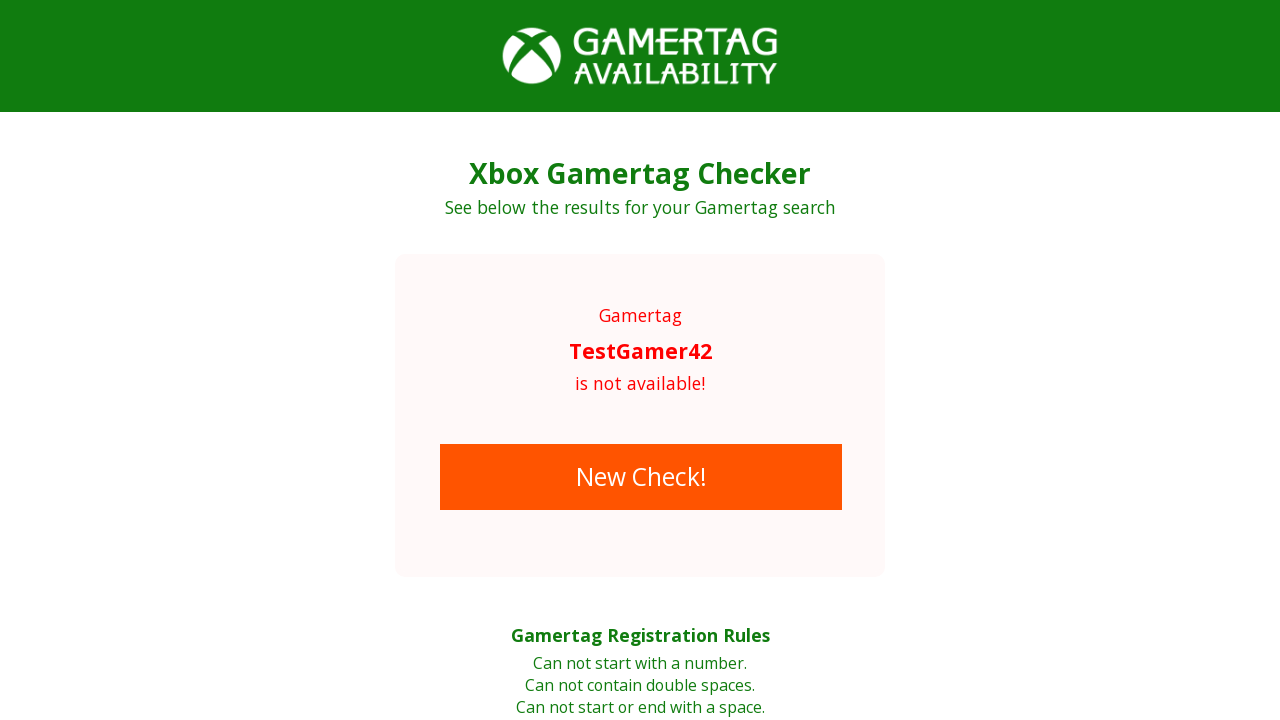

Availability result displayed
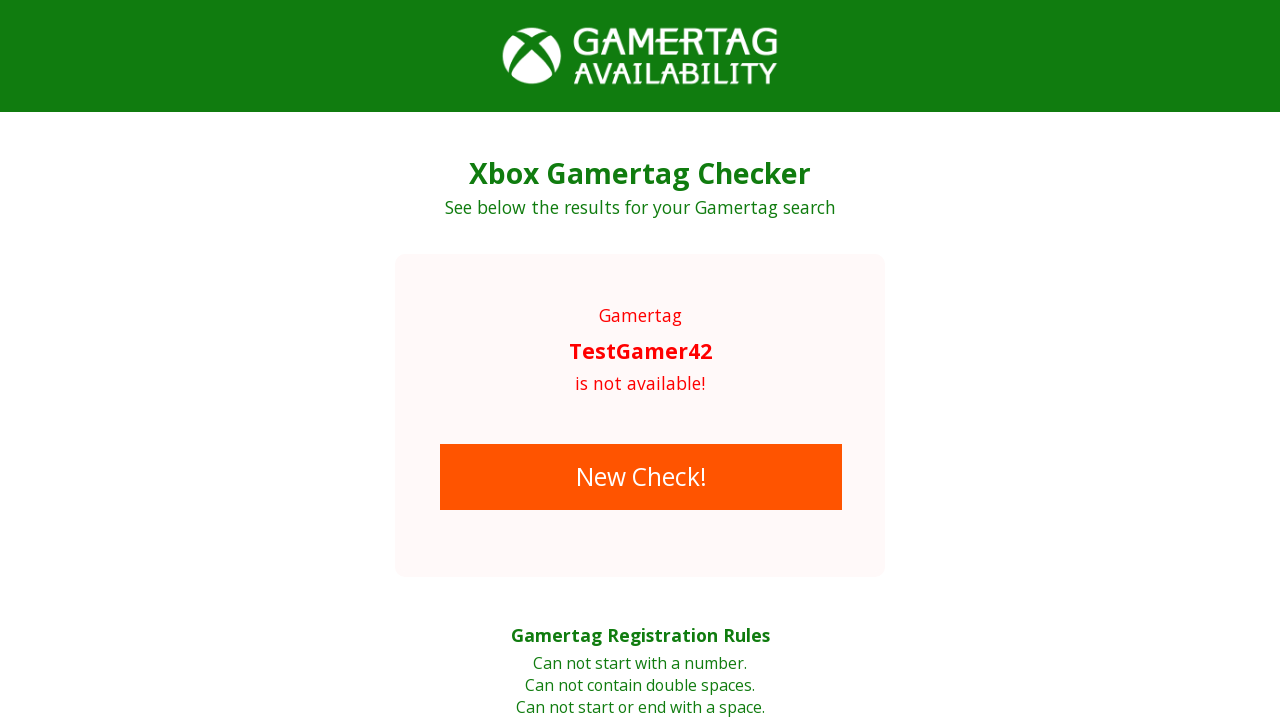

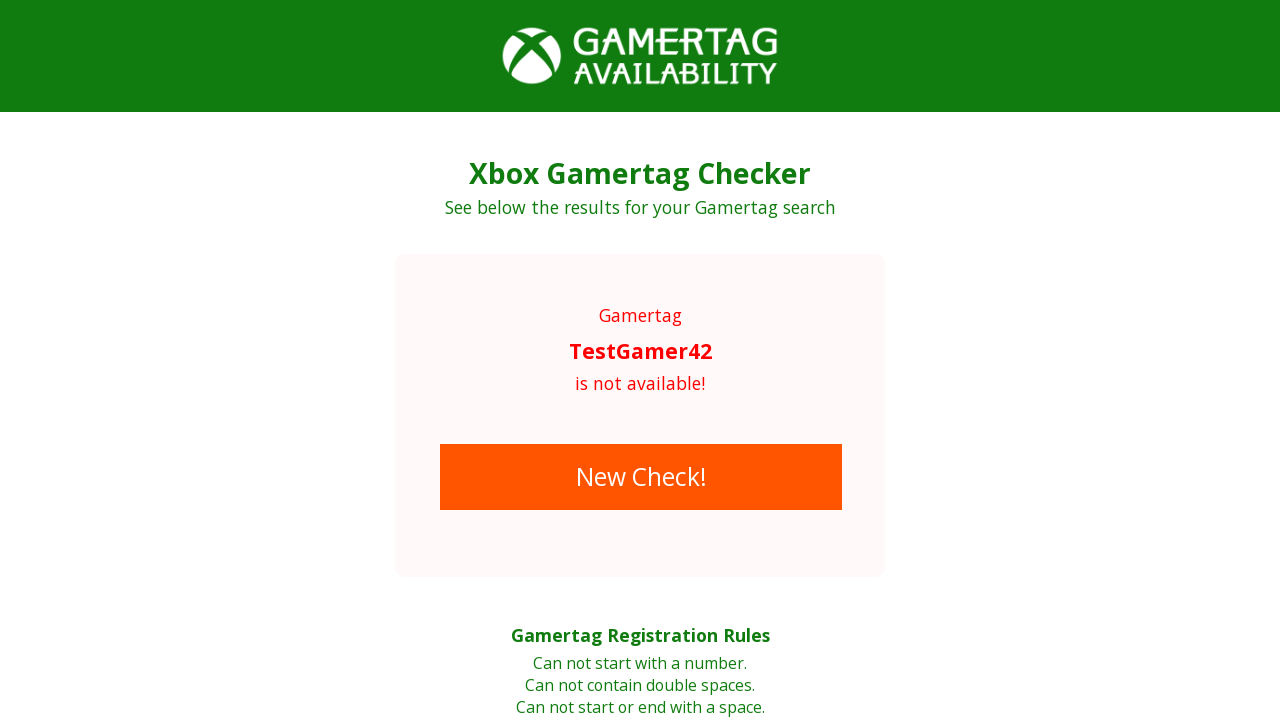